Navigates to a book catalog website, clicks on the Travel category, and verifies that book listings are displayed on the category page.

Starting URL: http://books.toscrape.com/

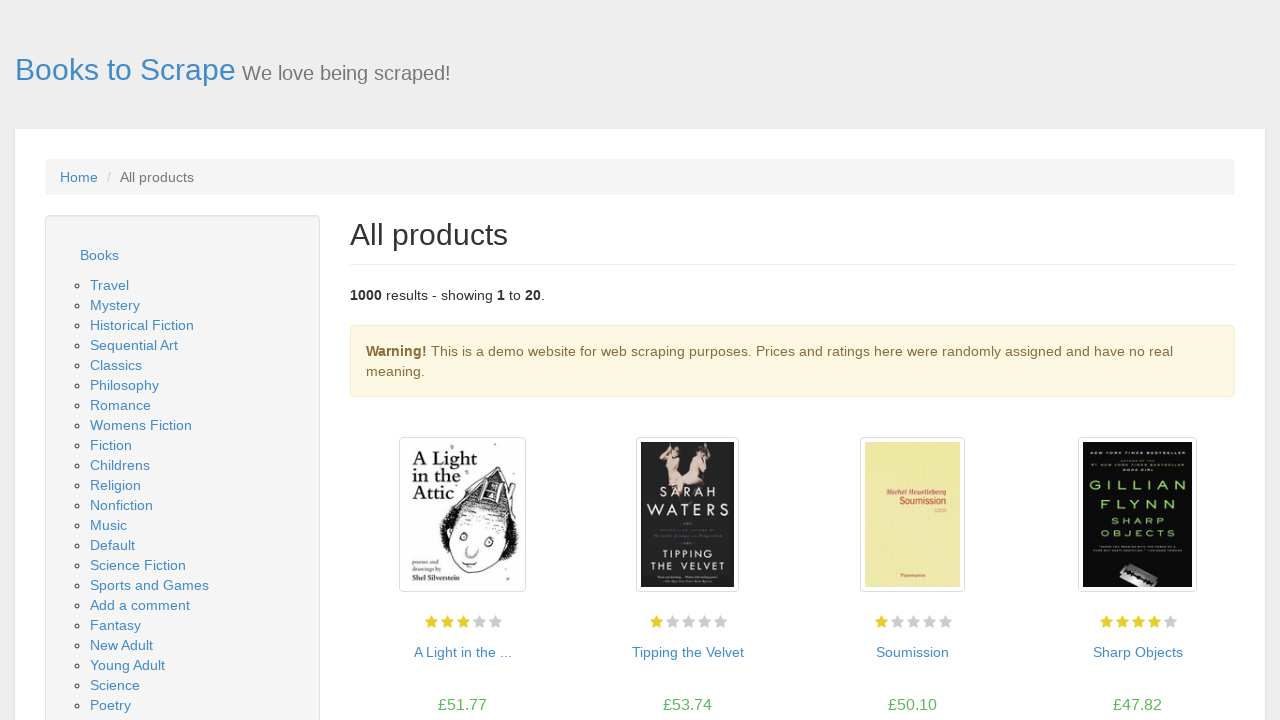

Page loaded and body element is visible
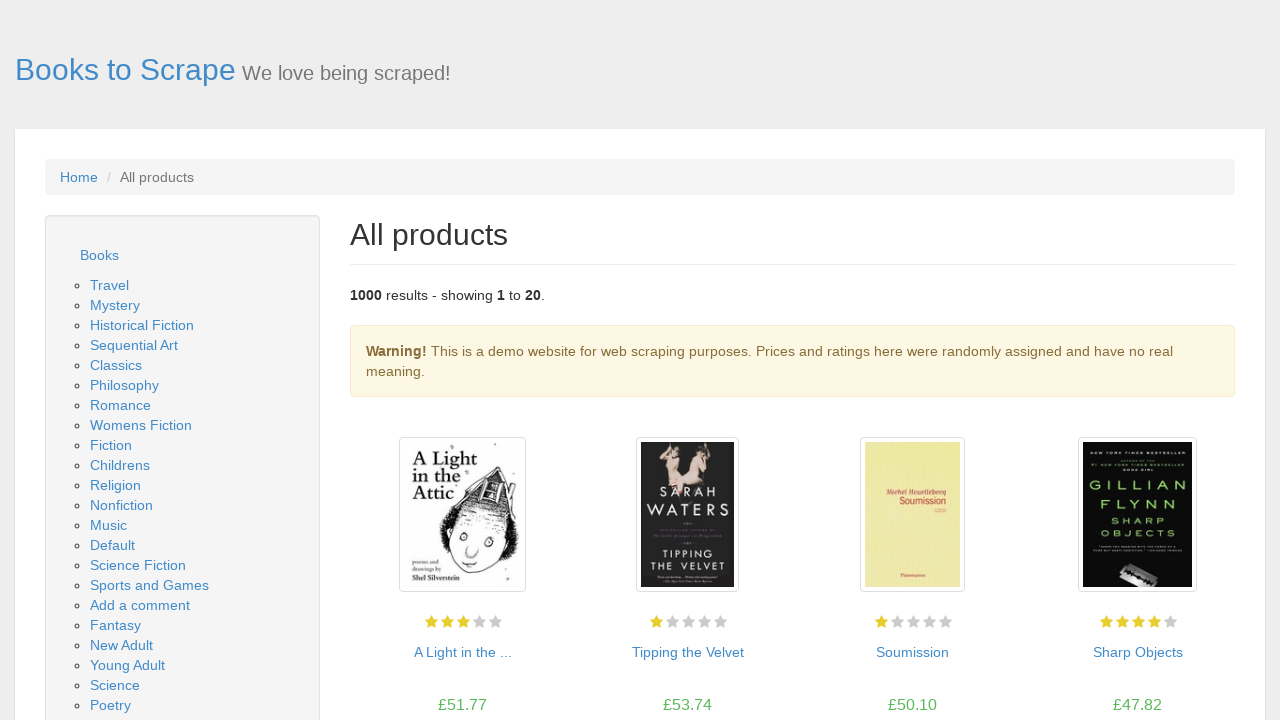

Clicked on Travel category link at (110, 285) on a[href="catalogue/category/books/travel_2/index.html"]
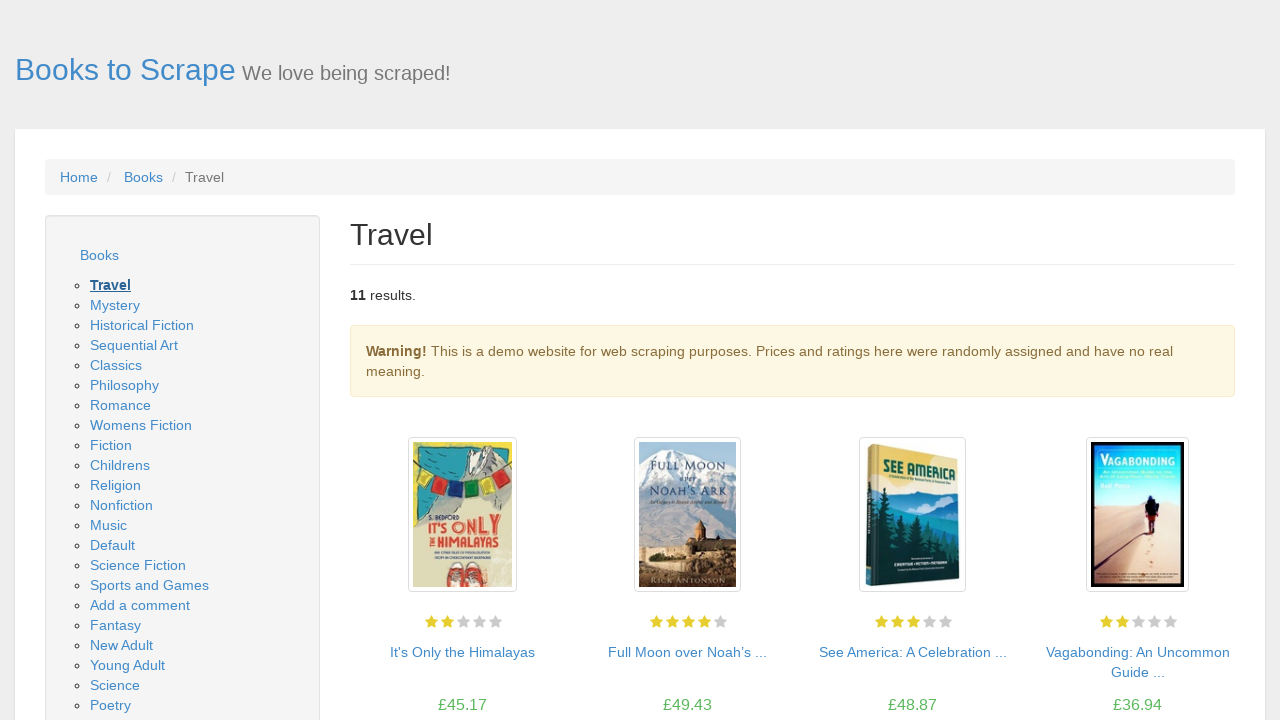

Book listings are displayed on the Travel category page
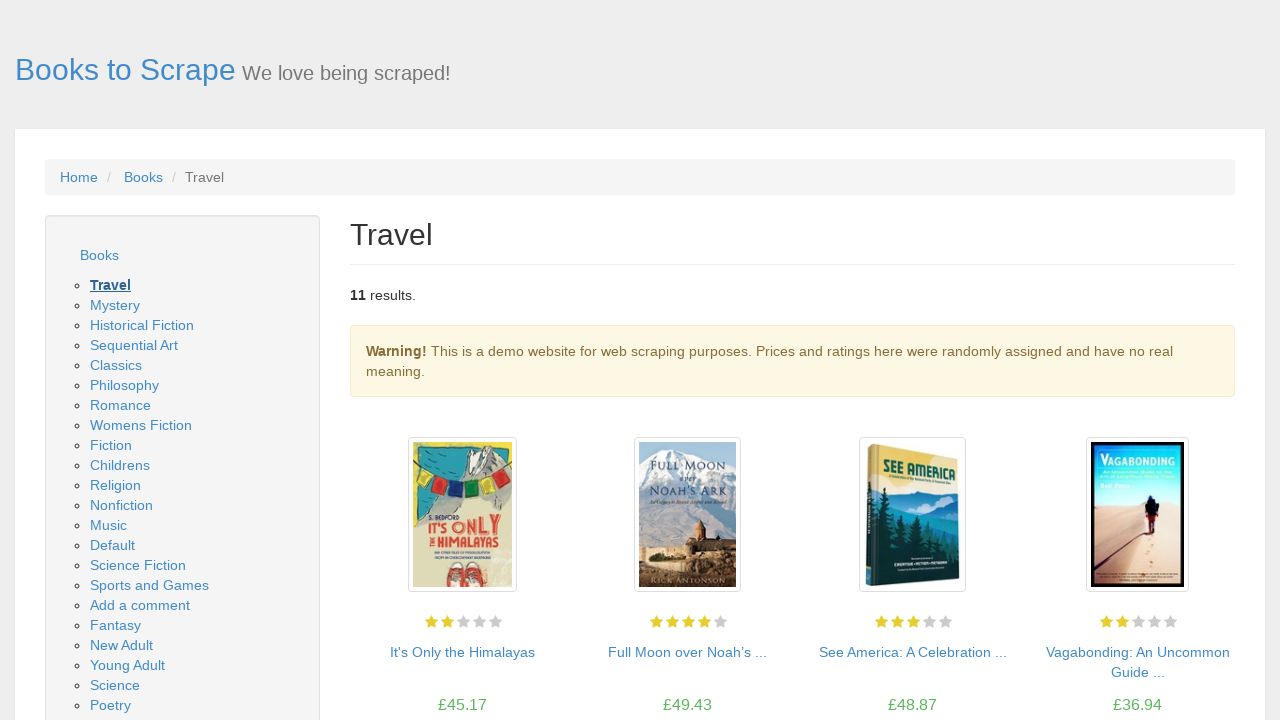

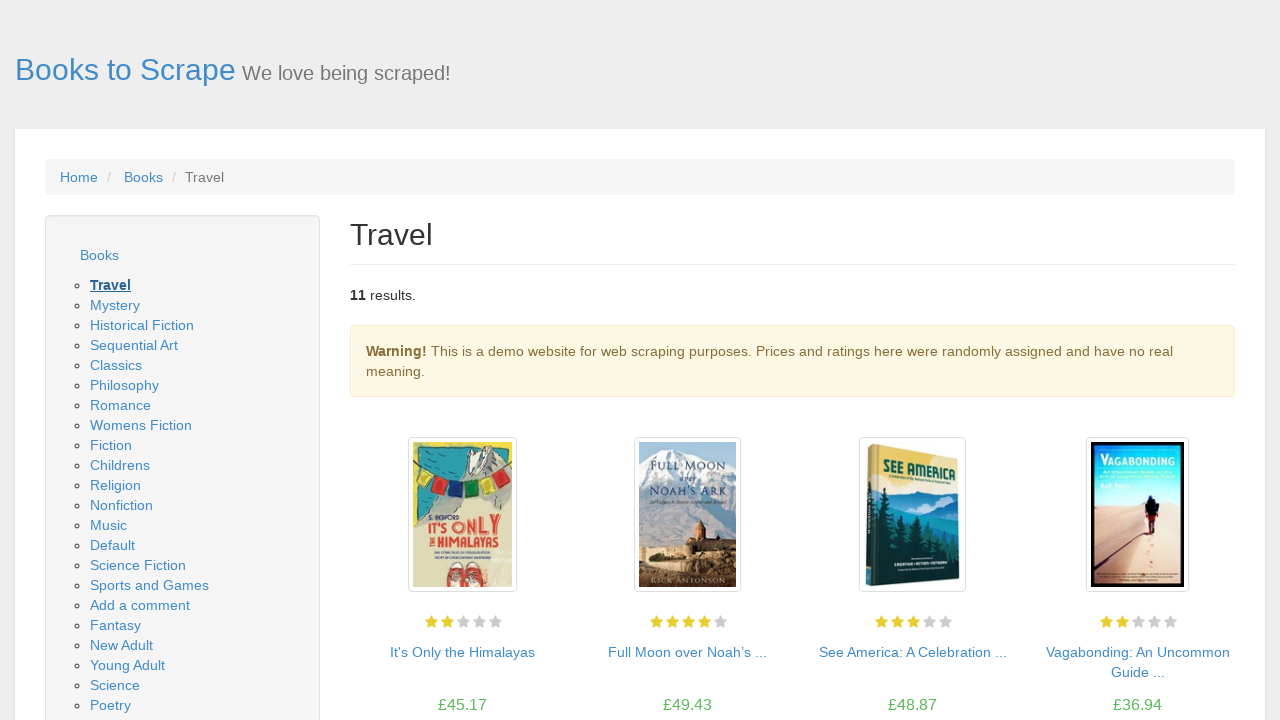